Automates a cultivated variety SNP search by selecting crop type, radio button, dropdowns, entering a gene ID, and submitting the form on the CicerSeq genomics database.

Starting URL: https://cegresources.icrisat.org/cicerseq/?page_id=3605

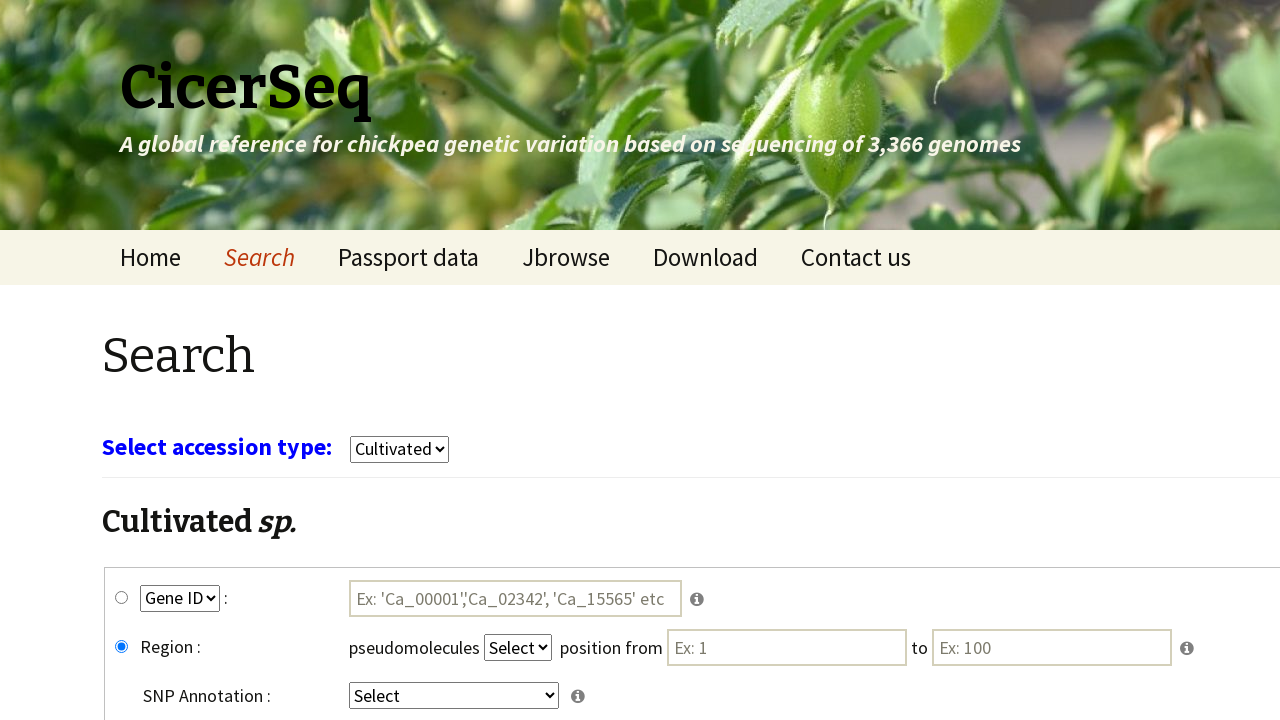

Waited 3 seconds for page to load
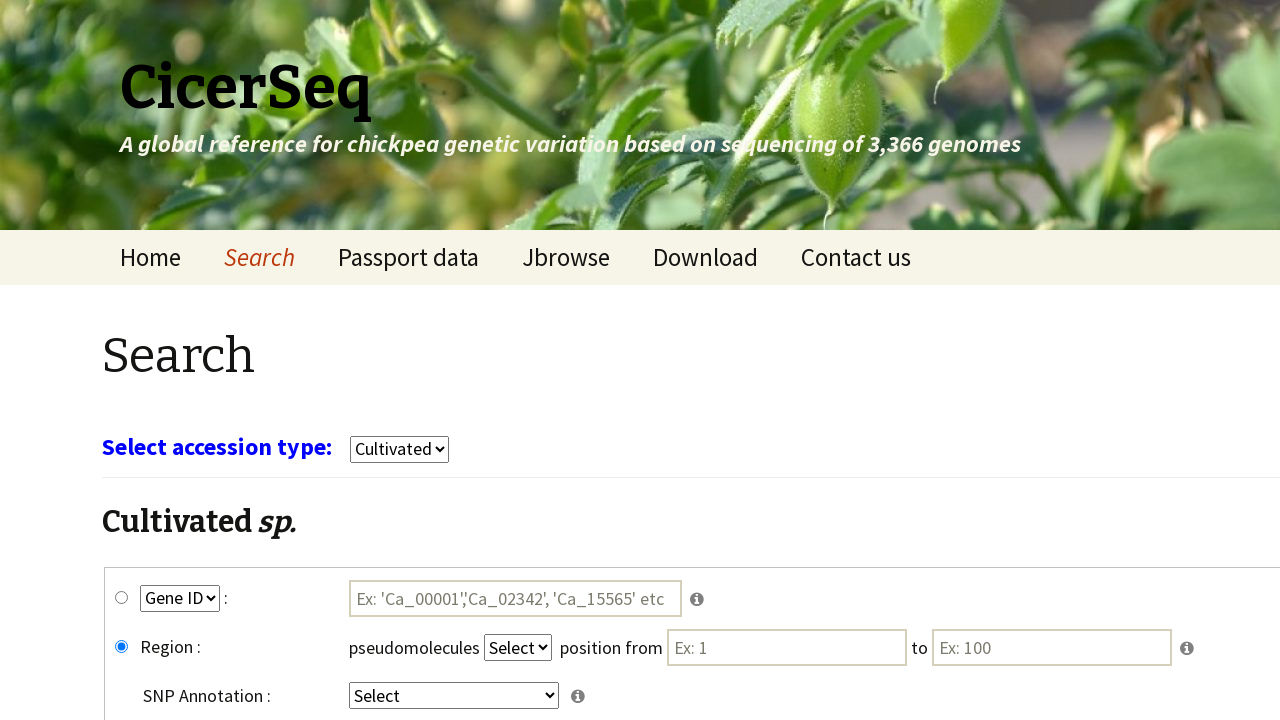

Selected 'cultivars' from crop dropdown on select[name='select_crop']
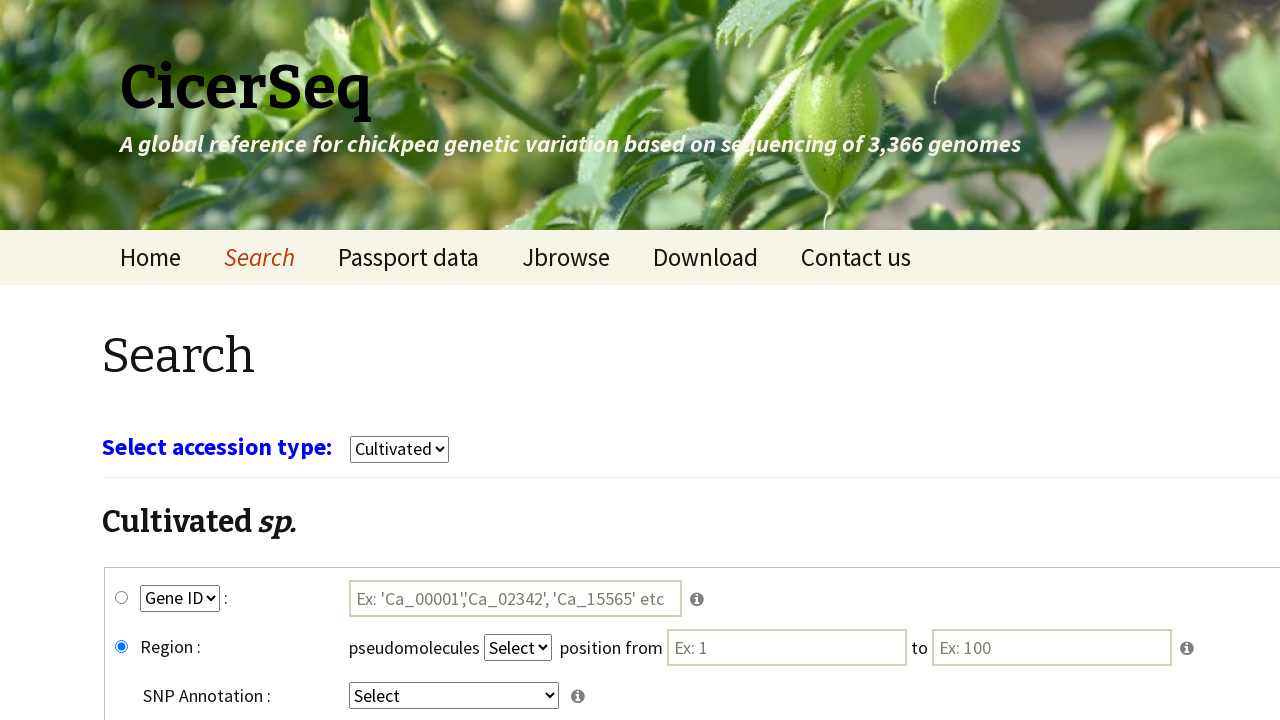

Clicked gene_snp radio button at (122, 598) on #gene_snp
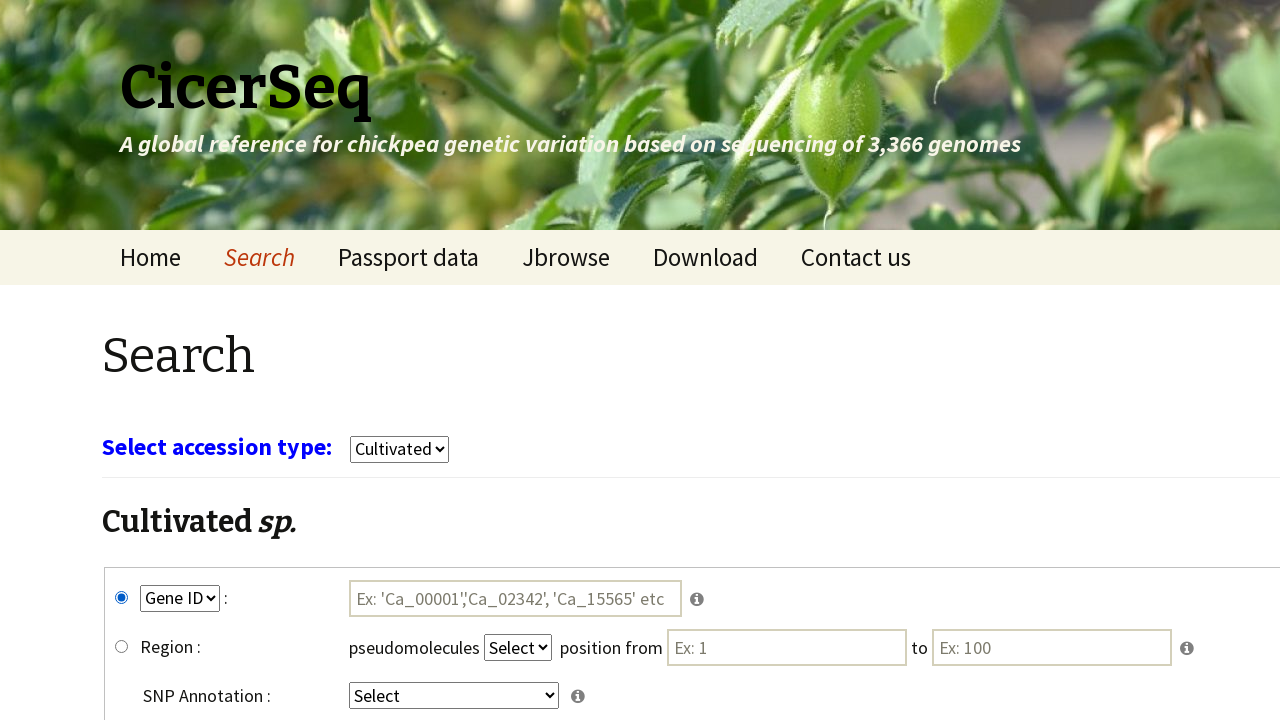

Selected 'GeneID' from key1 dropdown on select[name='key1']
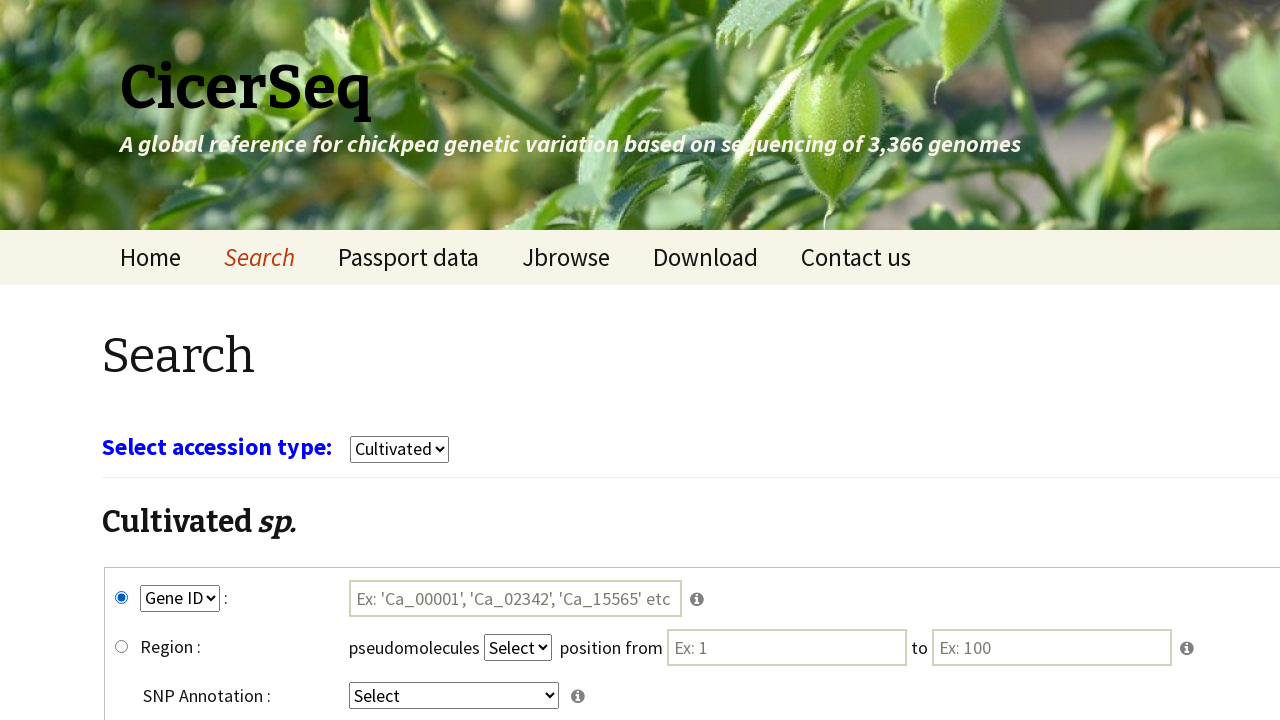

Selected 'intergenic' from key4 dropdown on select[name='key4']
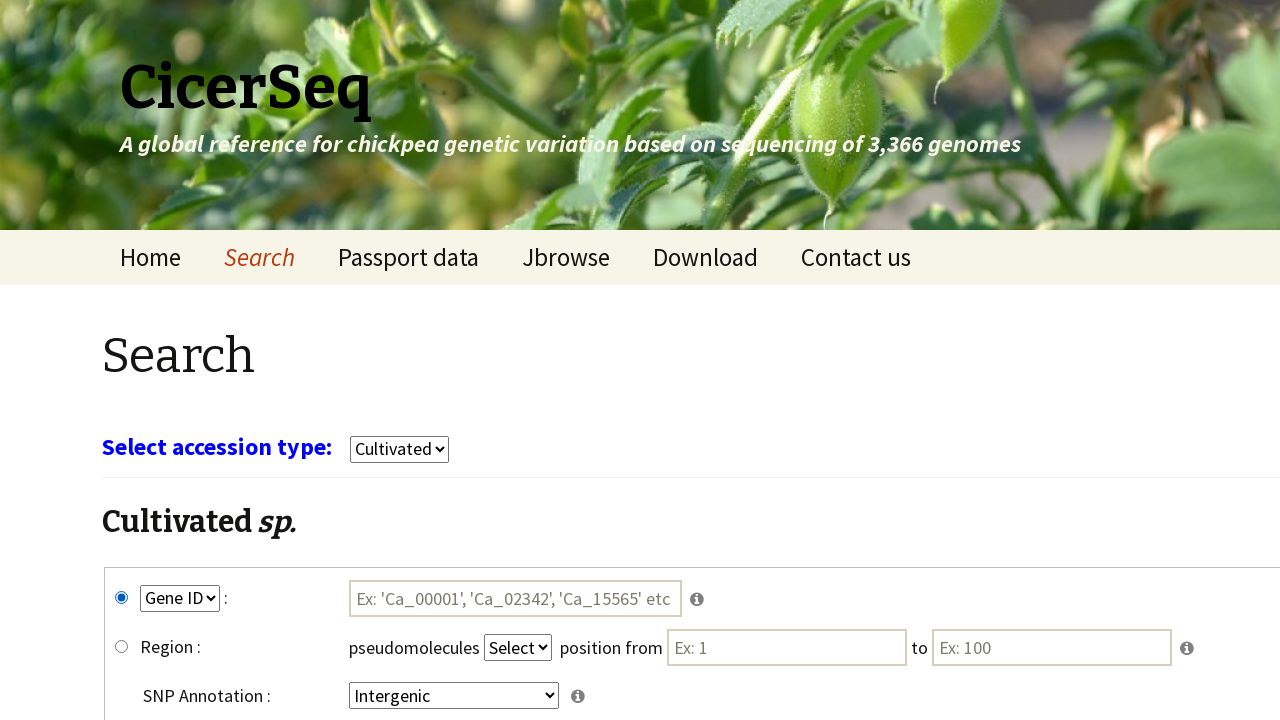

Entered gene ID 'Ca_00004' in the search field on #tmp1
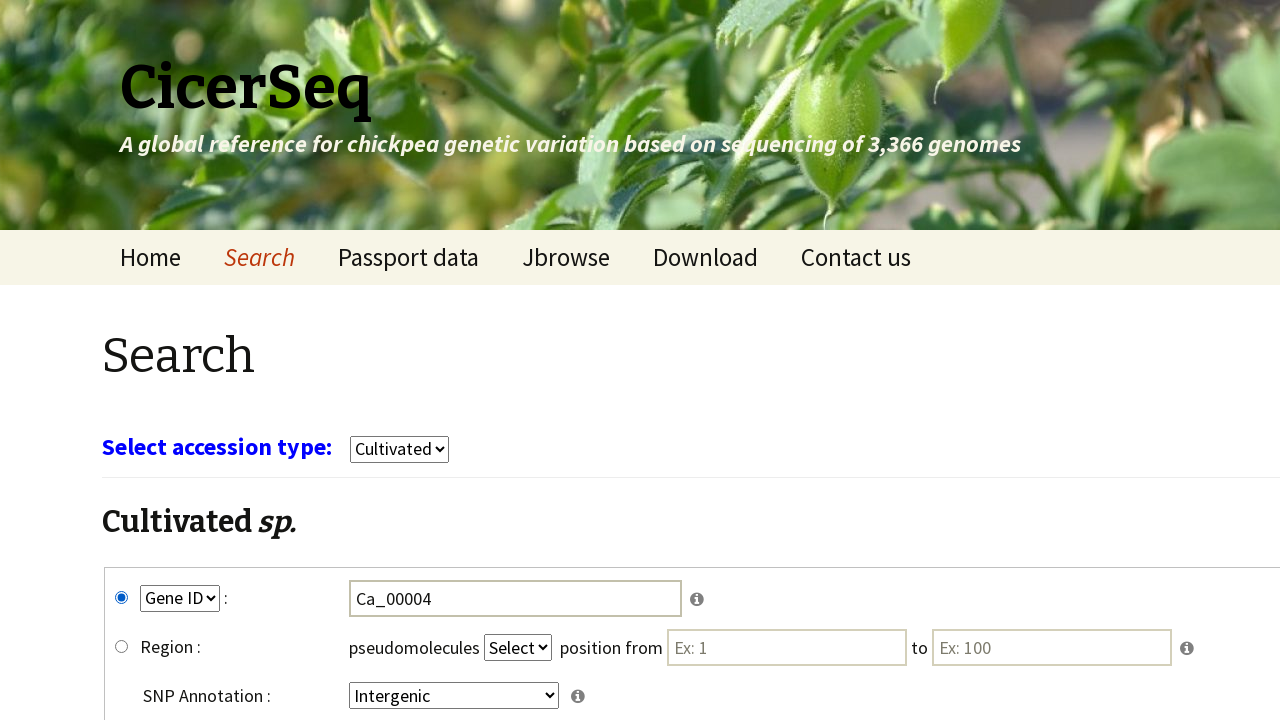

Clicked submit button to search for SNP results at (788, 573) on input[name='submit']
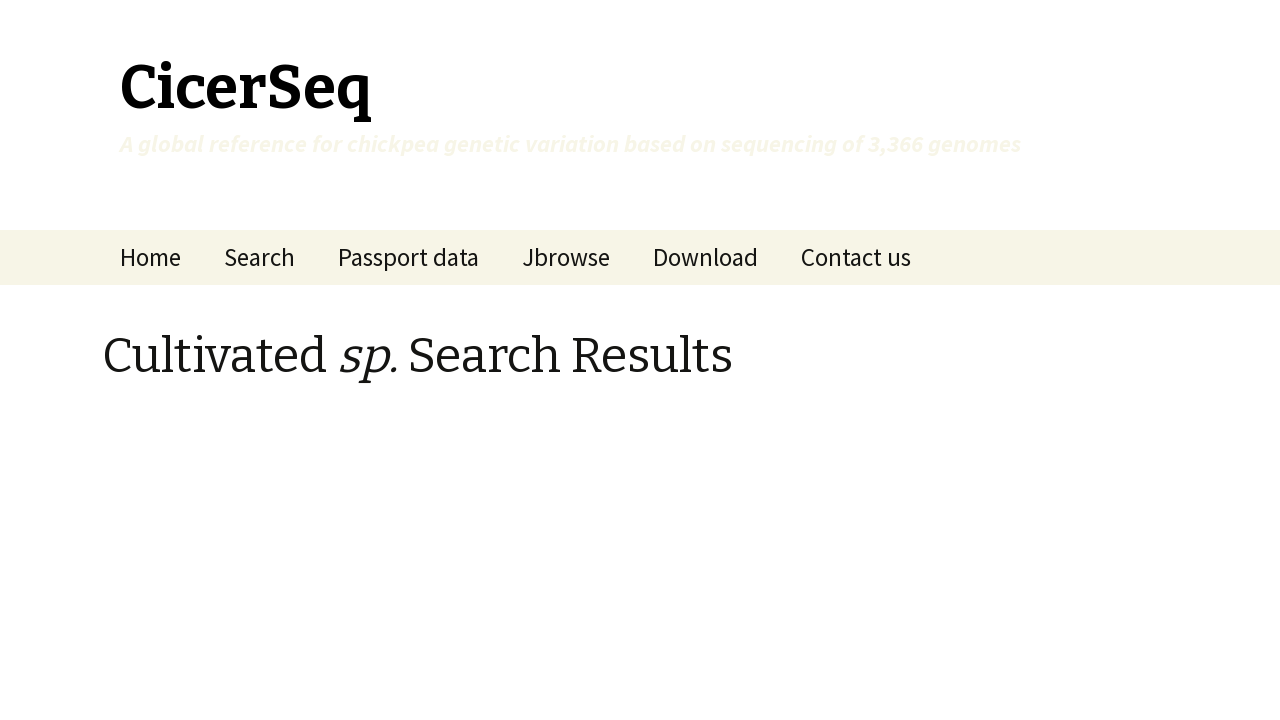

Waited 5 seconds for search results to load
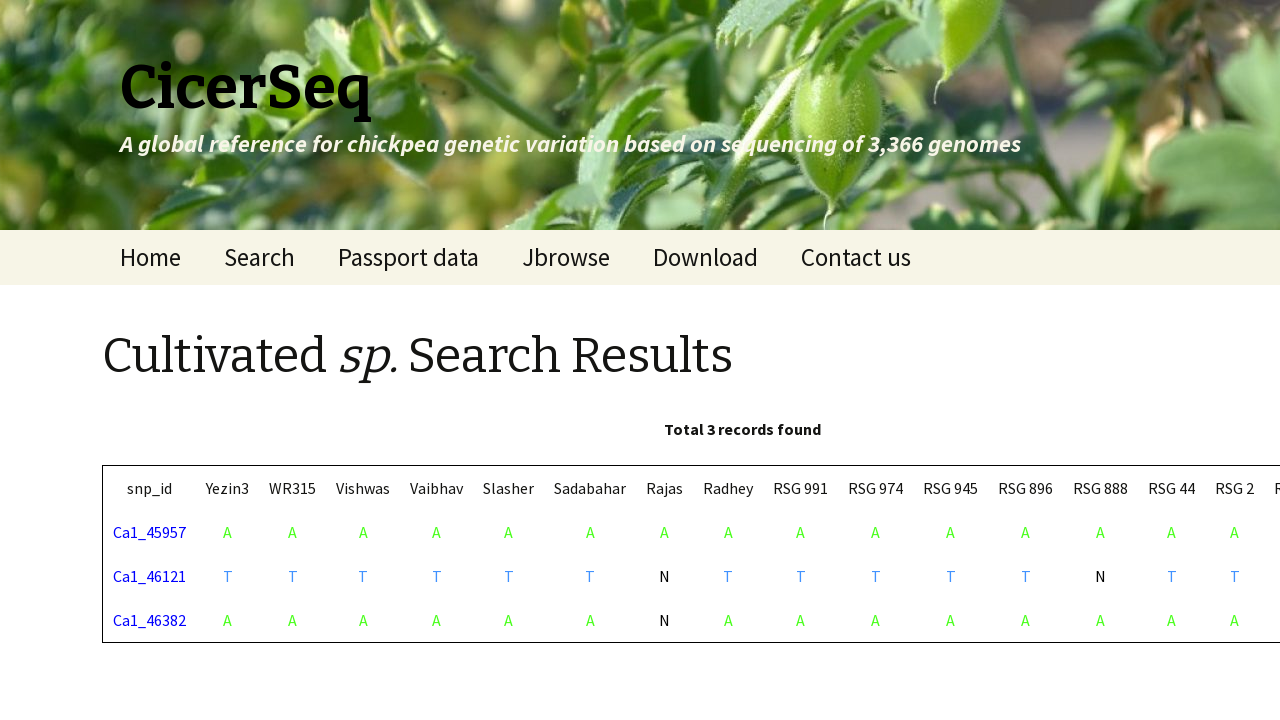

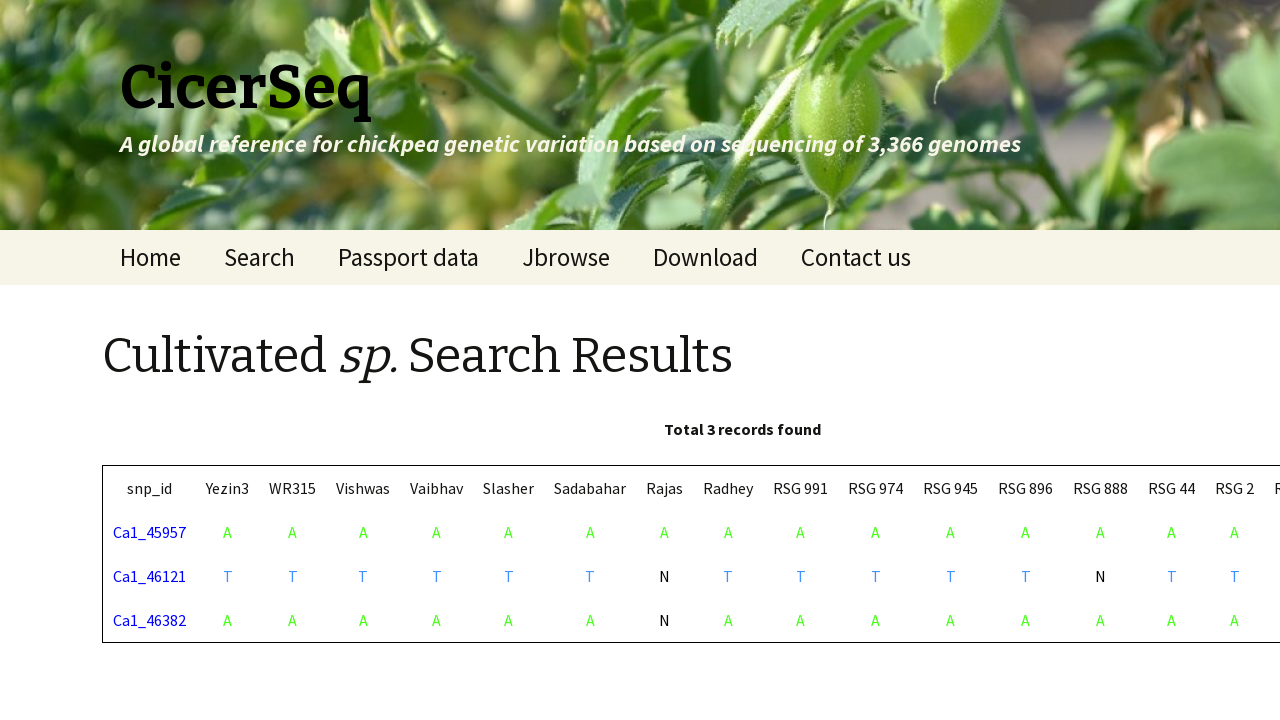